Tests JavaScript alert functionality by entering a name and triggering an alert dialog

Starting URL: https://rahulshettyacademy.com/AutomationPractice/

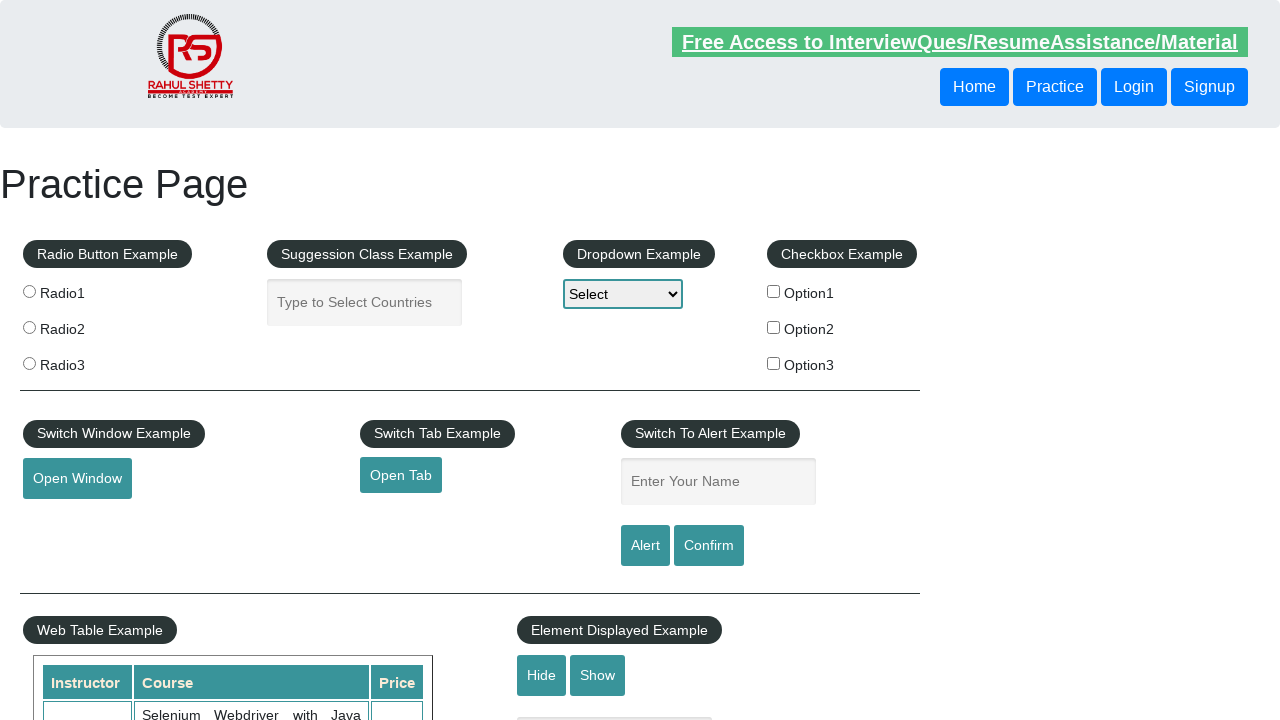

Filled name field with 'Albert Juntak' on #name
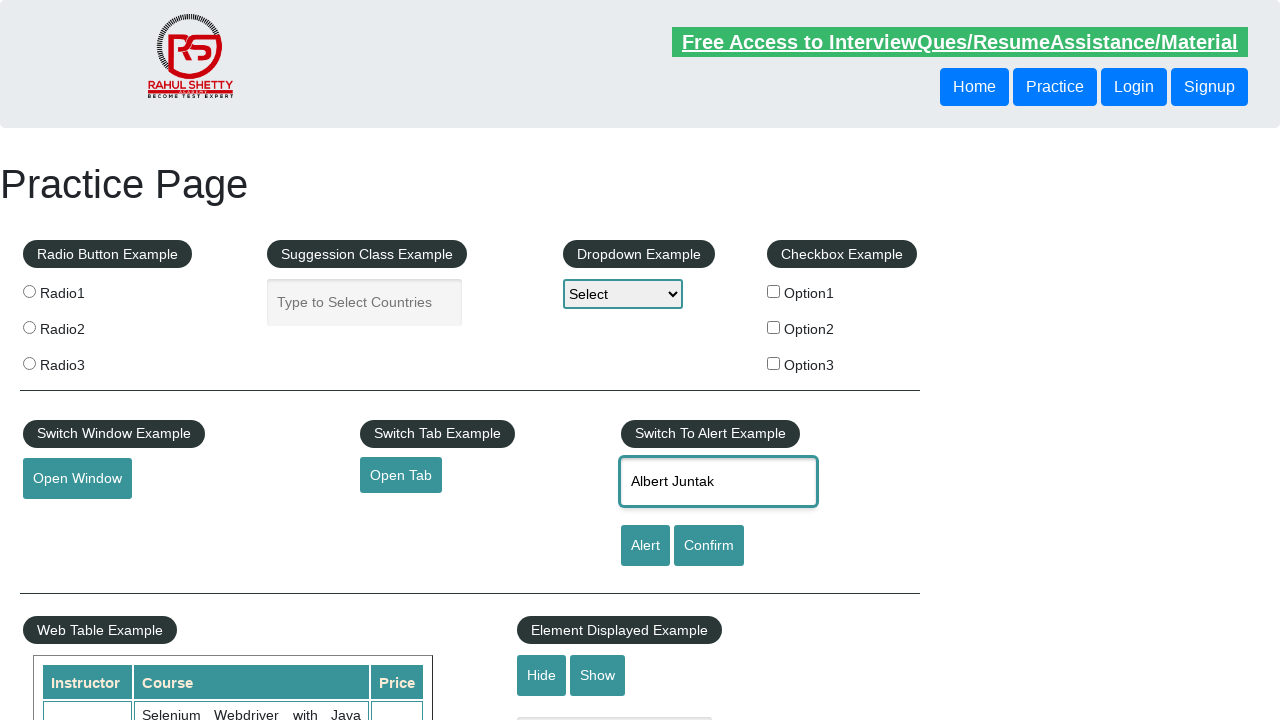

Clicked alert button to trigger JavaScript alert at (645, 546) on #alertbtn
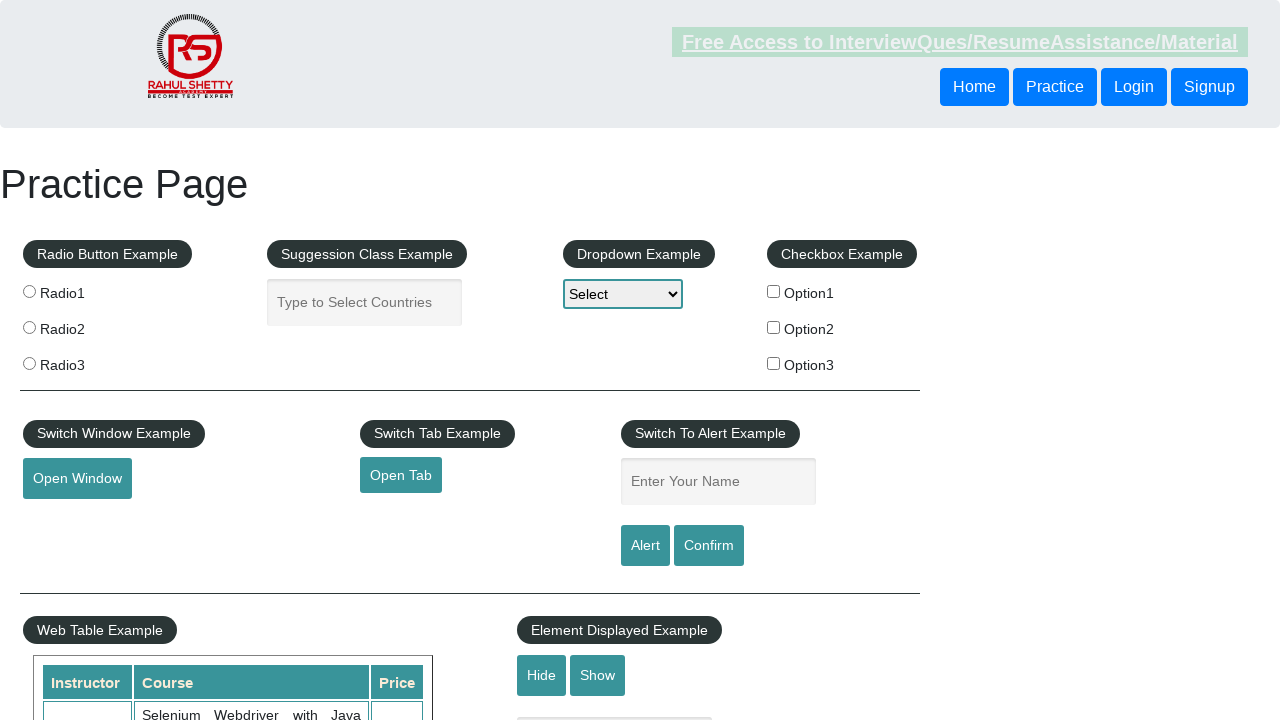

Alert dialog accepted
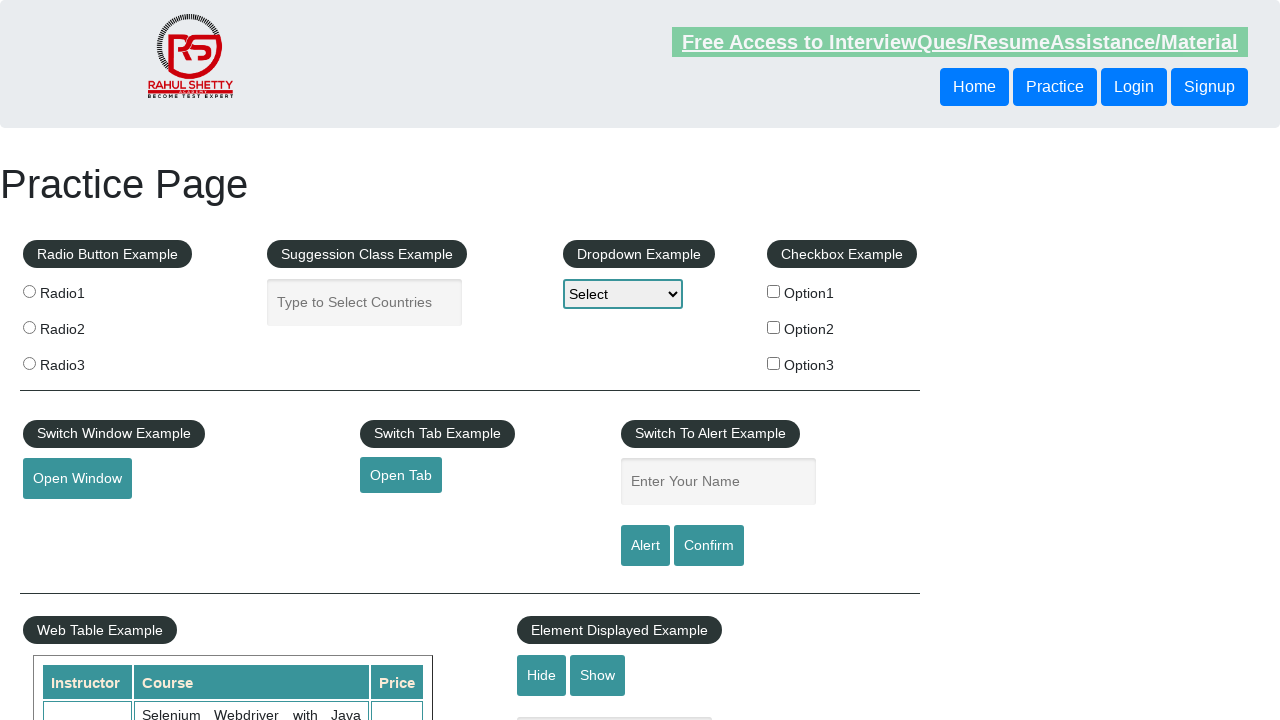

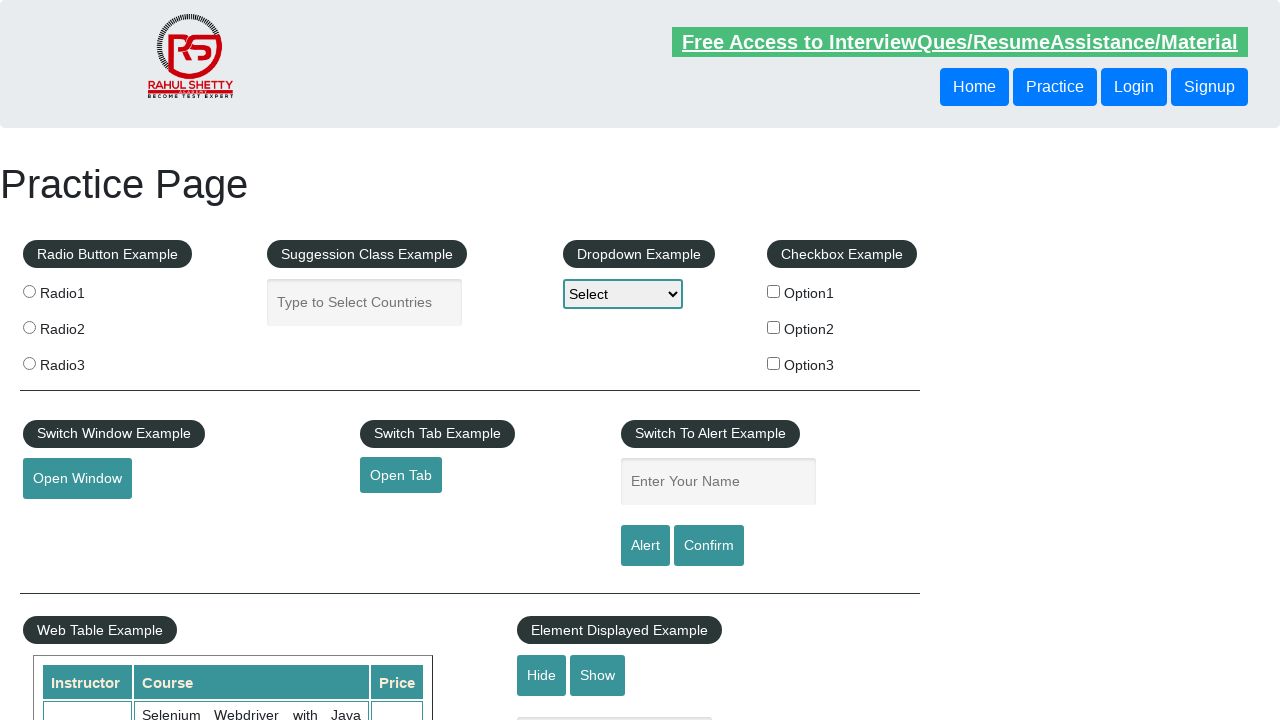